Tests that navigation links are present in the nav element with correct text and href attributes.

Starting URL: https://ntig-uppsala.github.io/Frisor-Saxe/index-fi.html

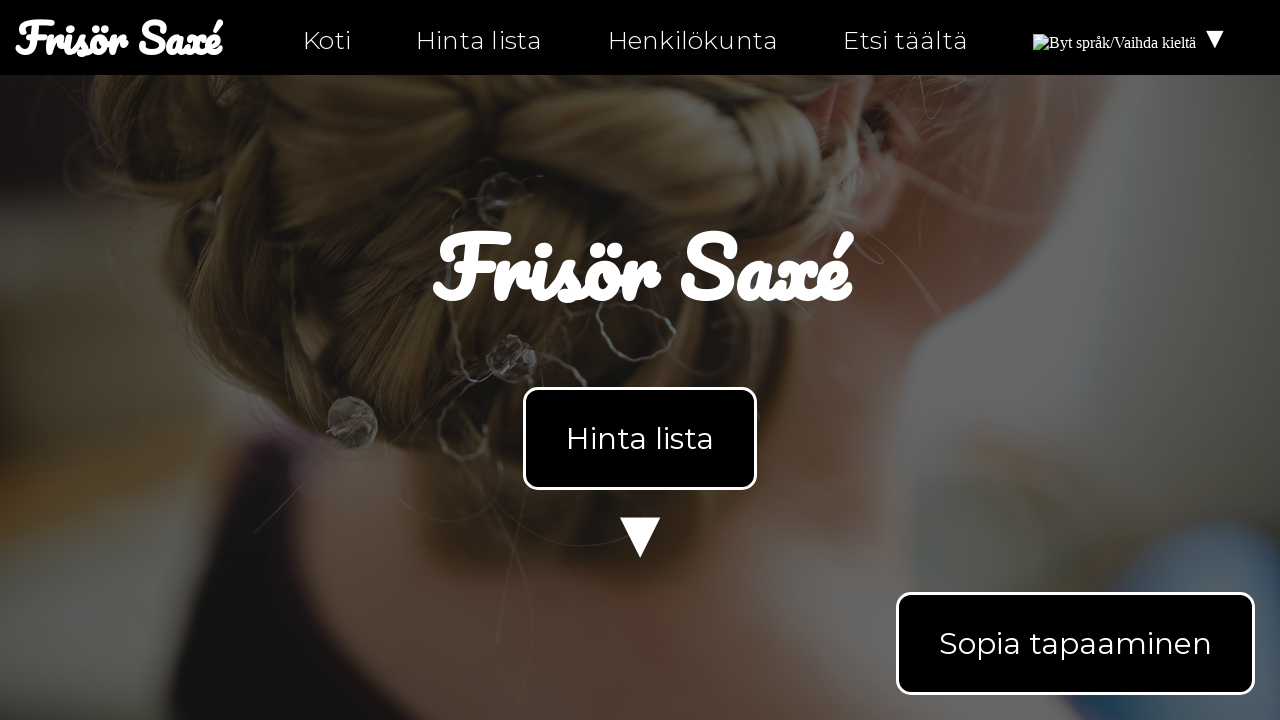

Waited for nav element to be present on index-fi.html
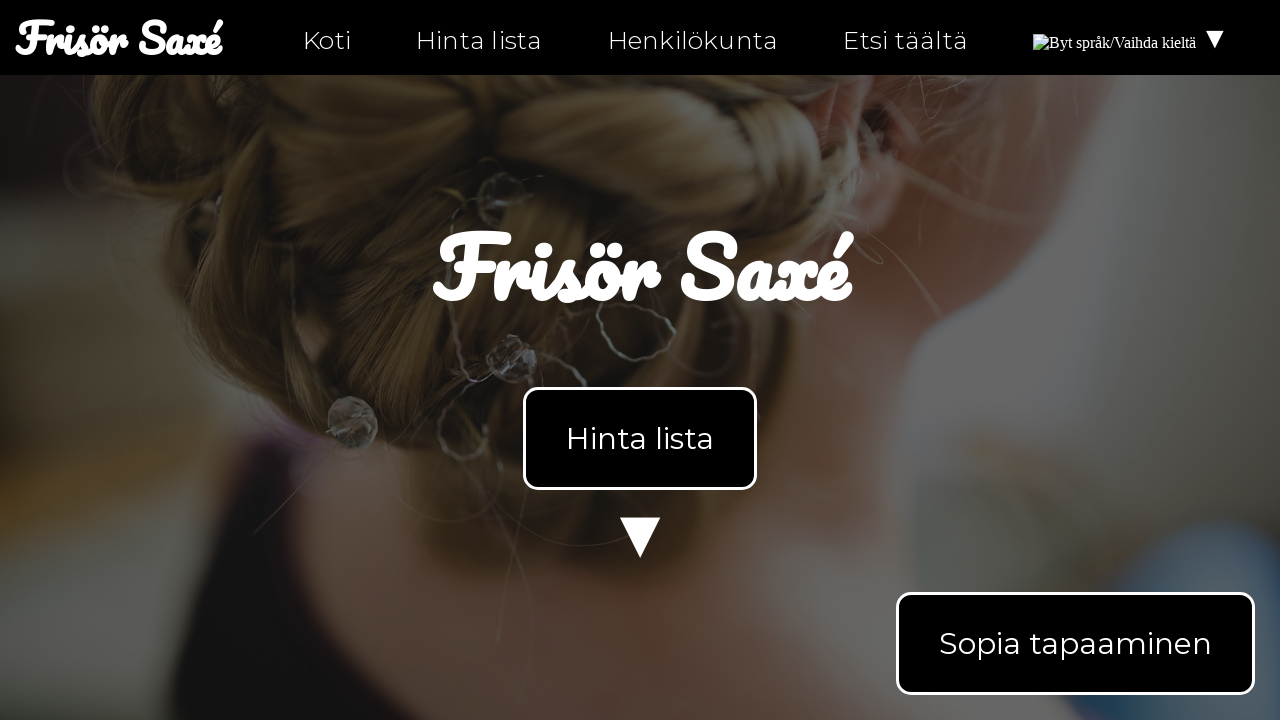

Located nav element
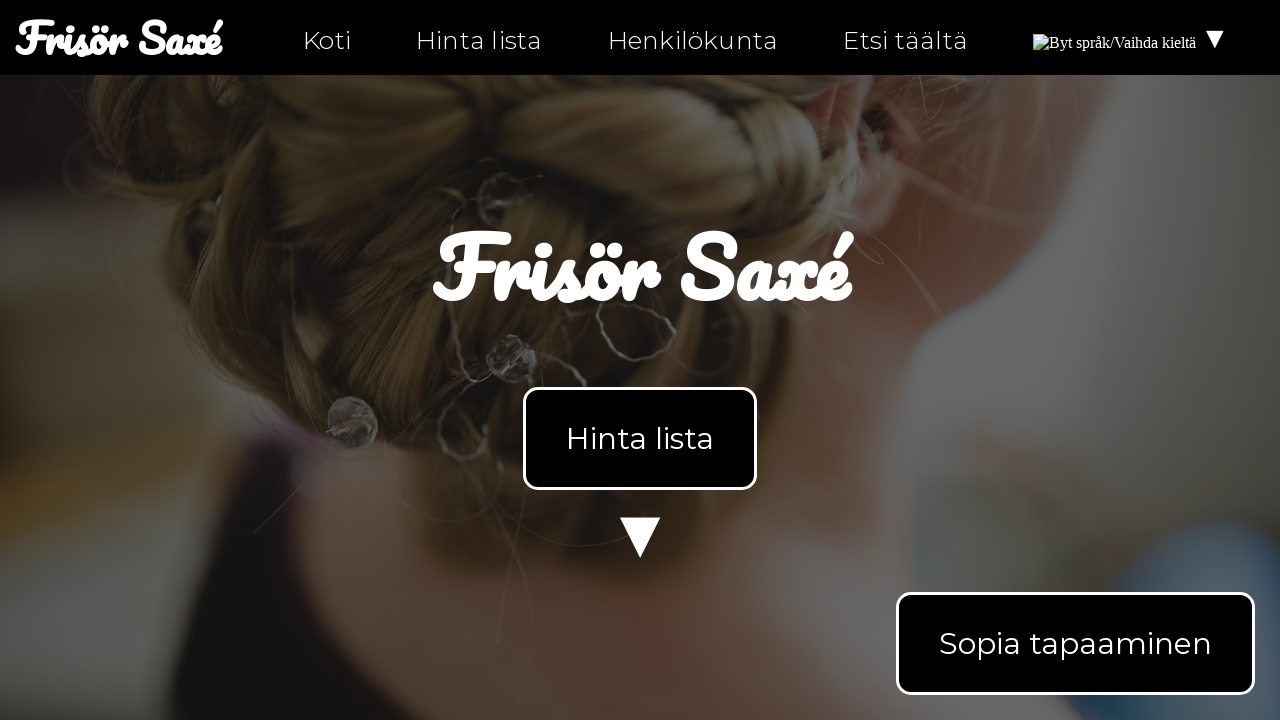

Nav element is ready for interaction
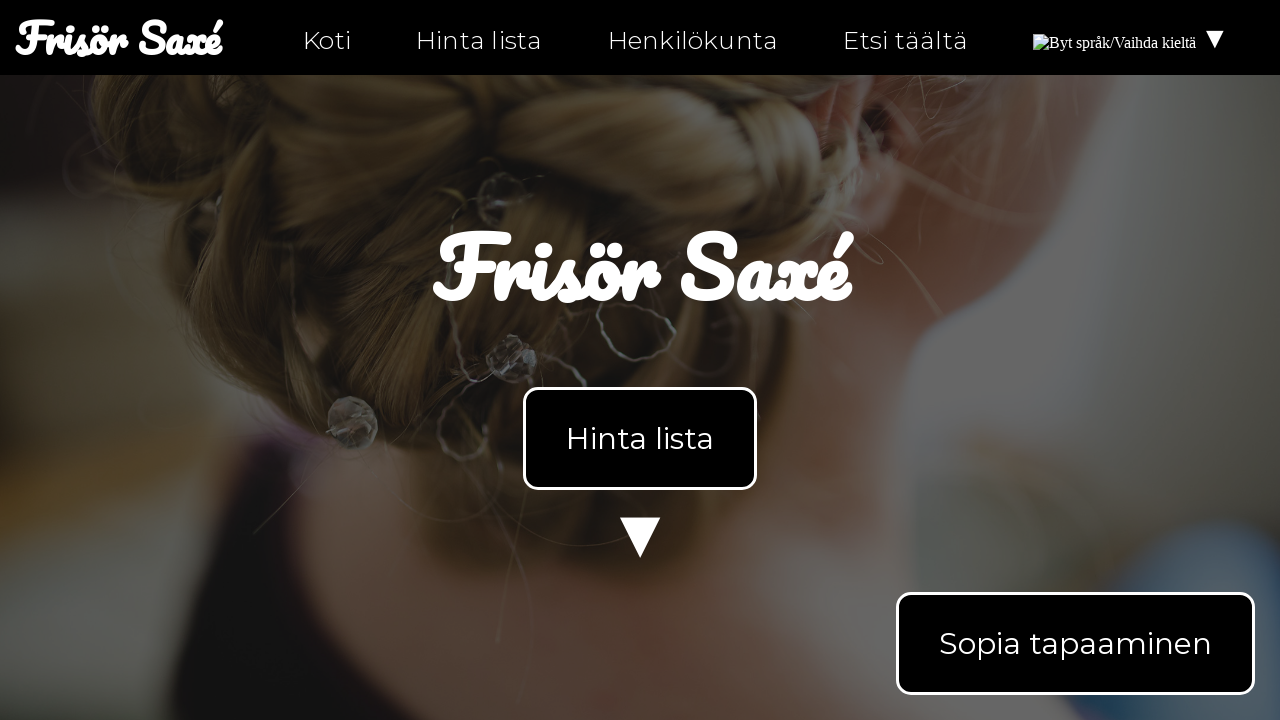

Verified navigation links exist in nav element
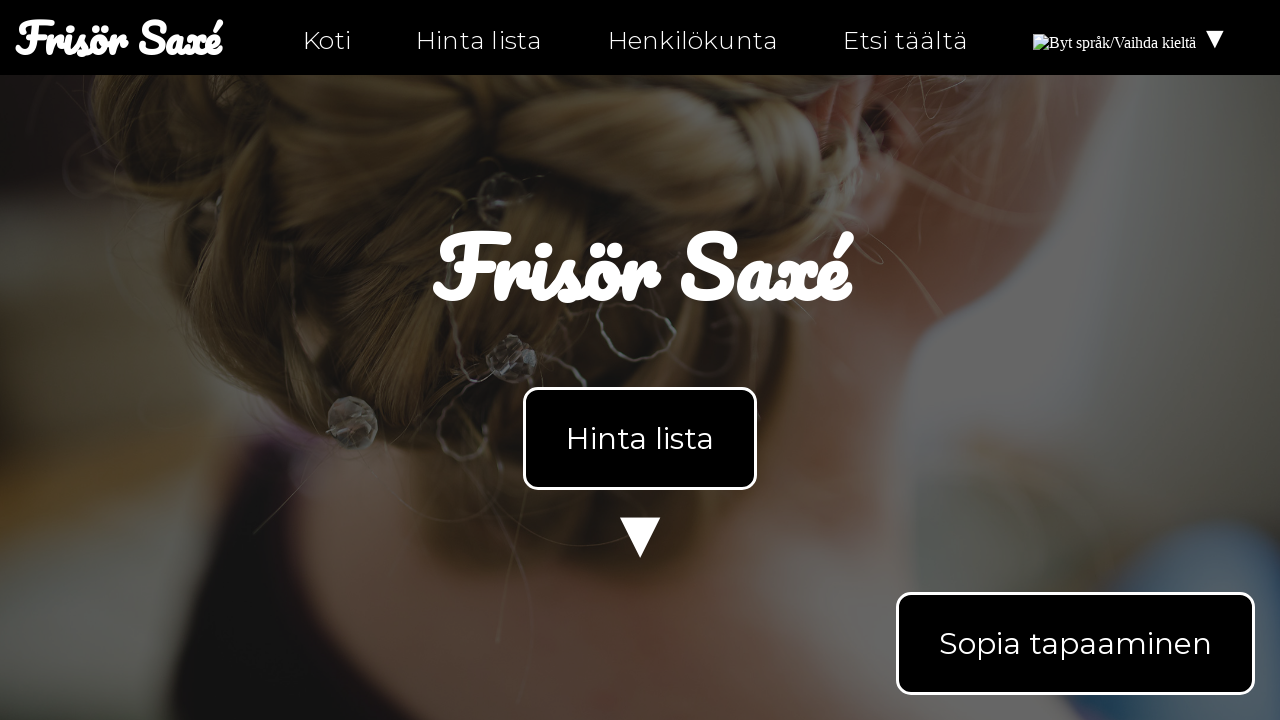

Navigated to personal-fi.html
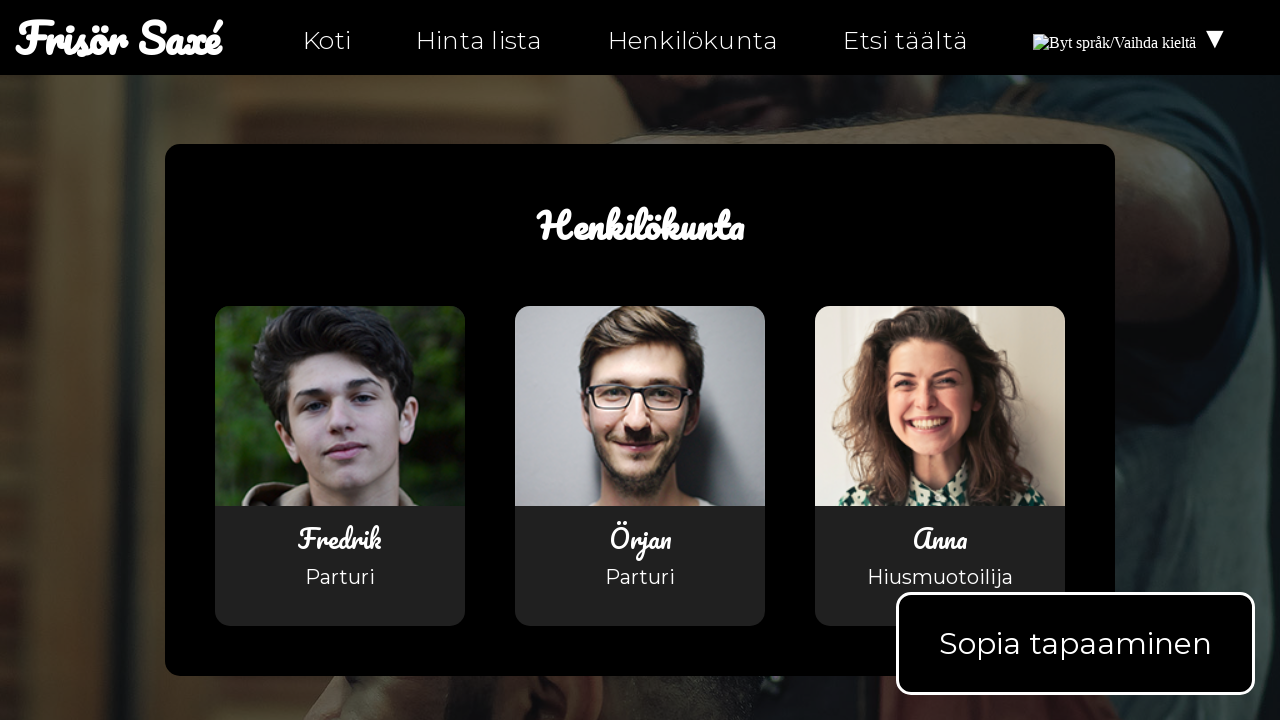

Verified navigation links exist on personal-fi.html
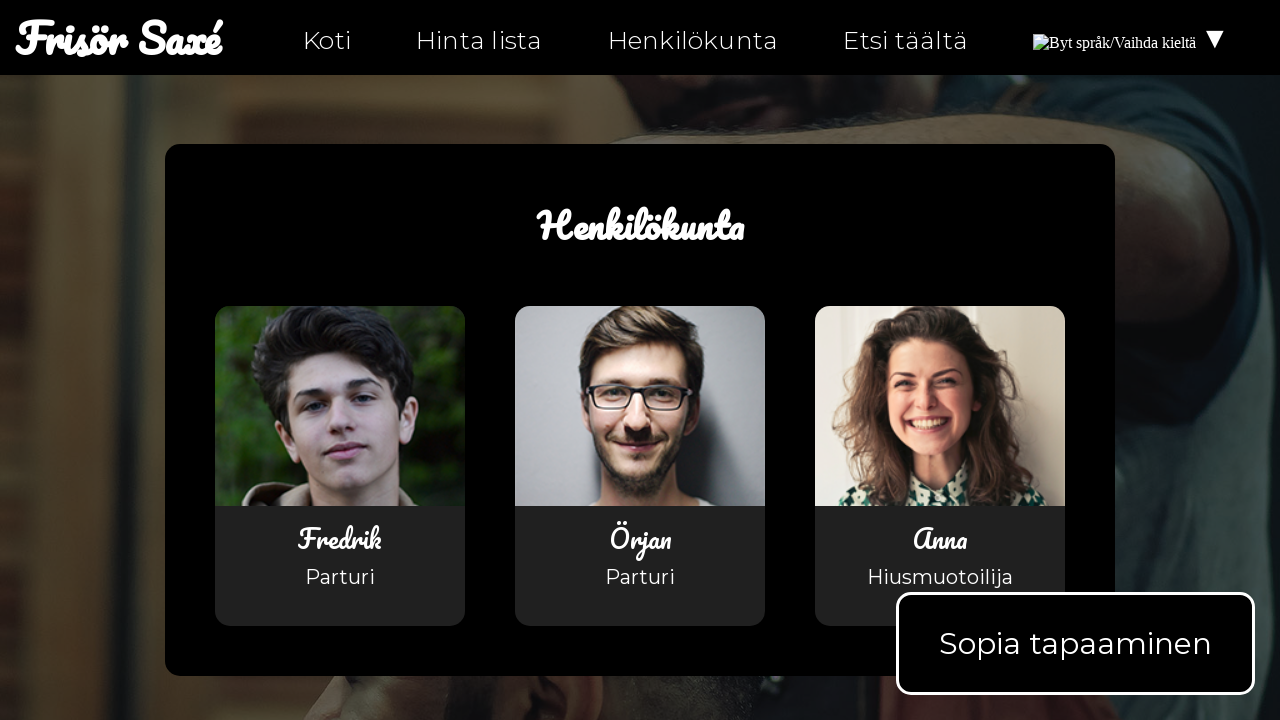

Navigated to hitta-hit-fi.html
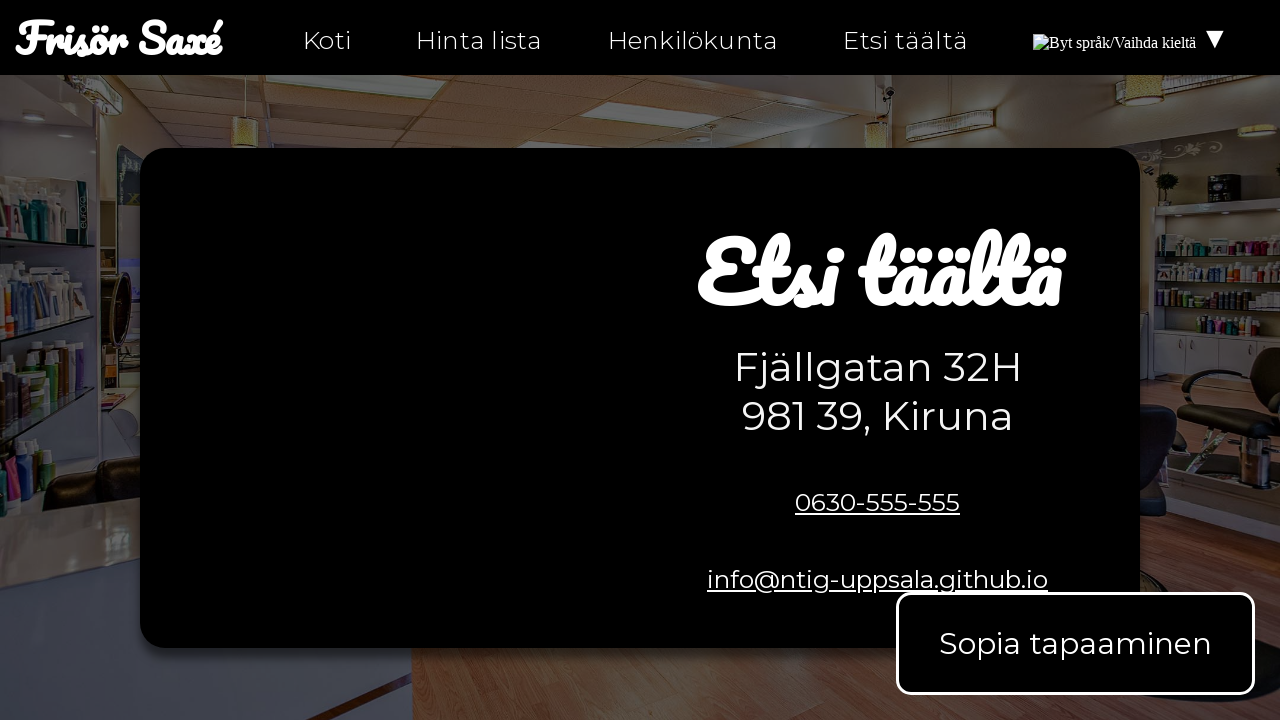

Verified navigation links exist on hitta-hit-fi.html
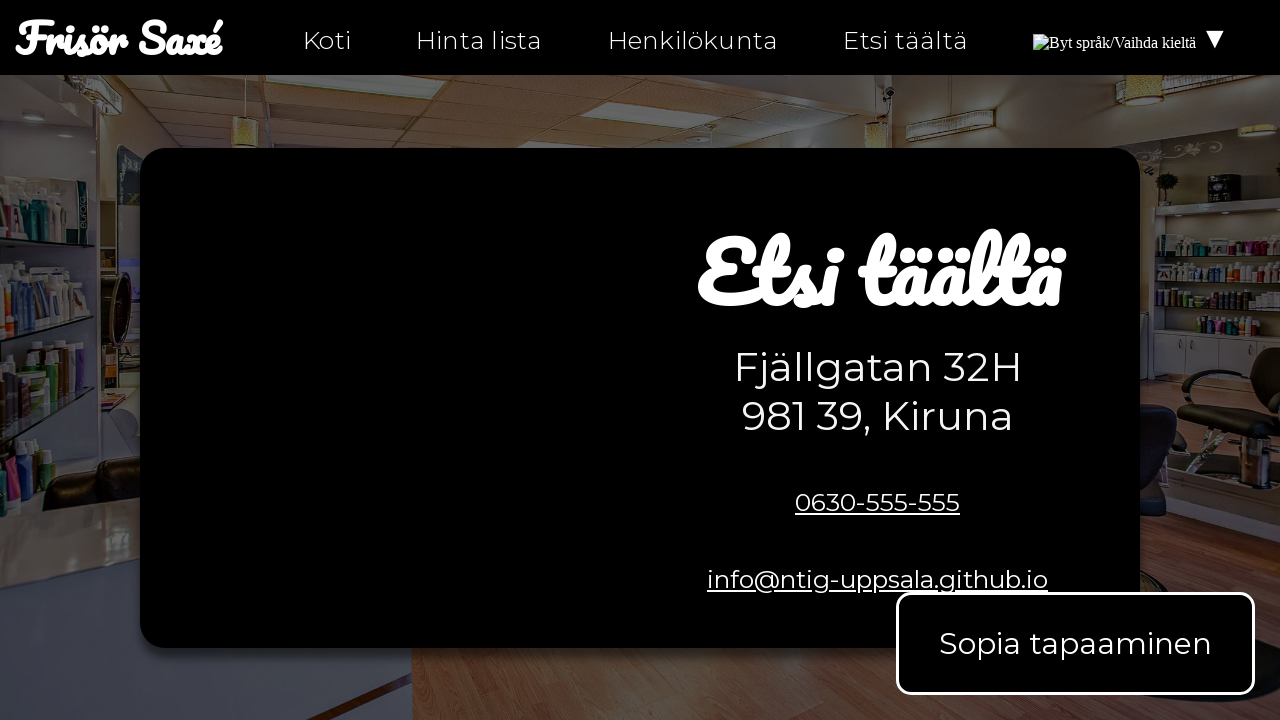

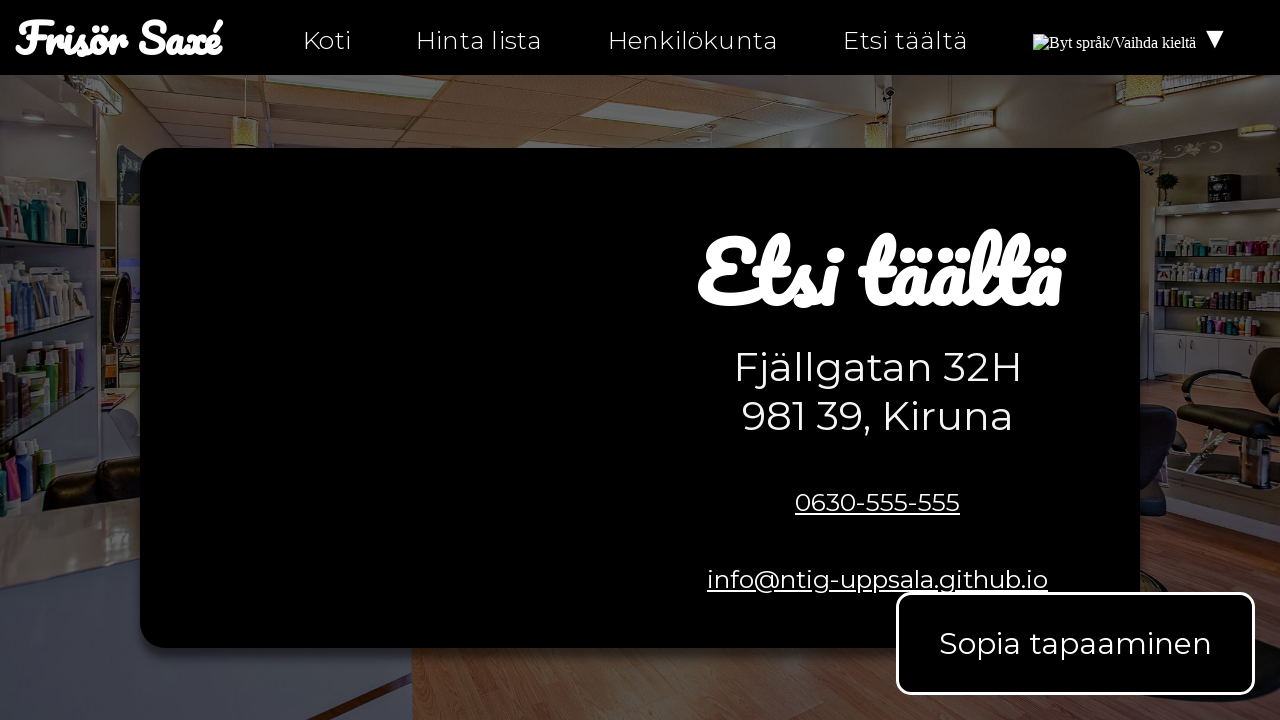